Tests adding multiple specific products (Cucumber, Beetroot, Raspberry) to the shopping cart on an e-commerce practice site

Starting URL: https://rahulshettyacademy.com/seleniumPractise/

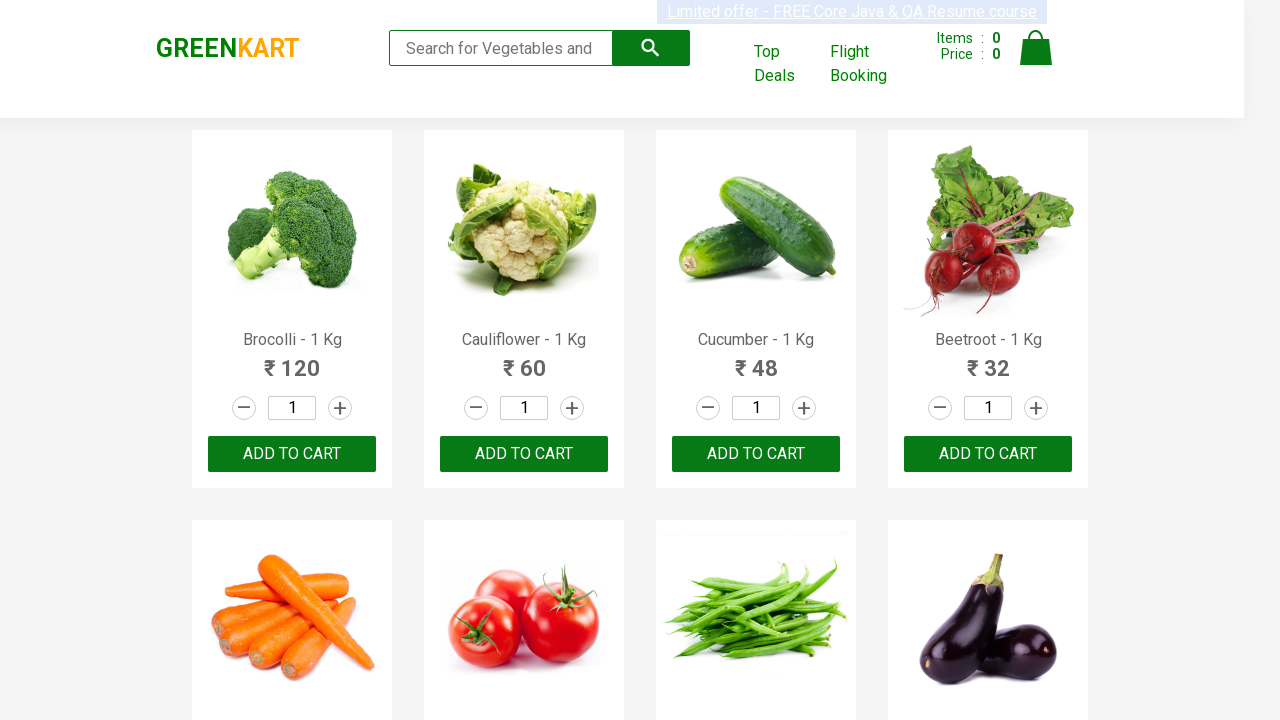

Navigated to Rahul Shetty Academy e-commerce practice site
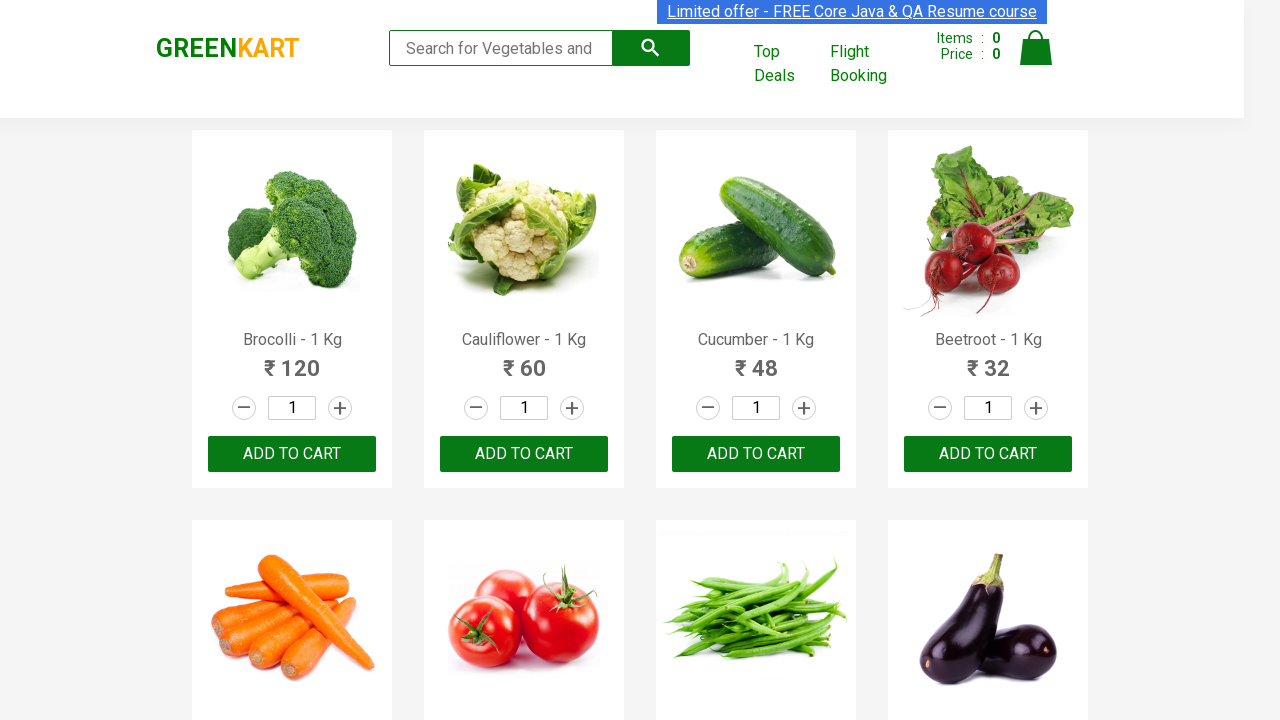

Waited for product names to load on page
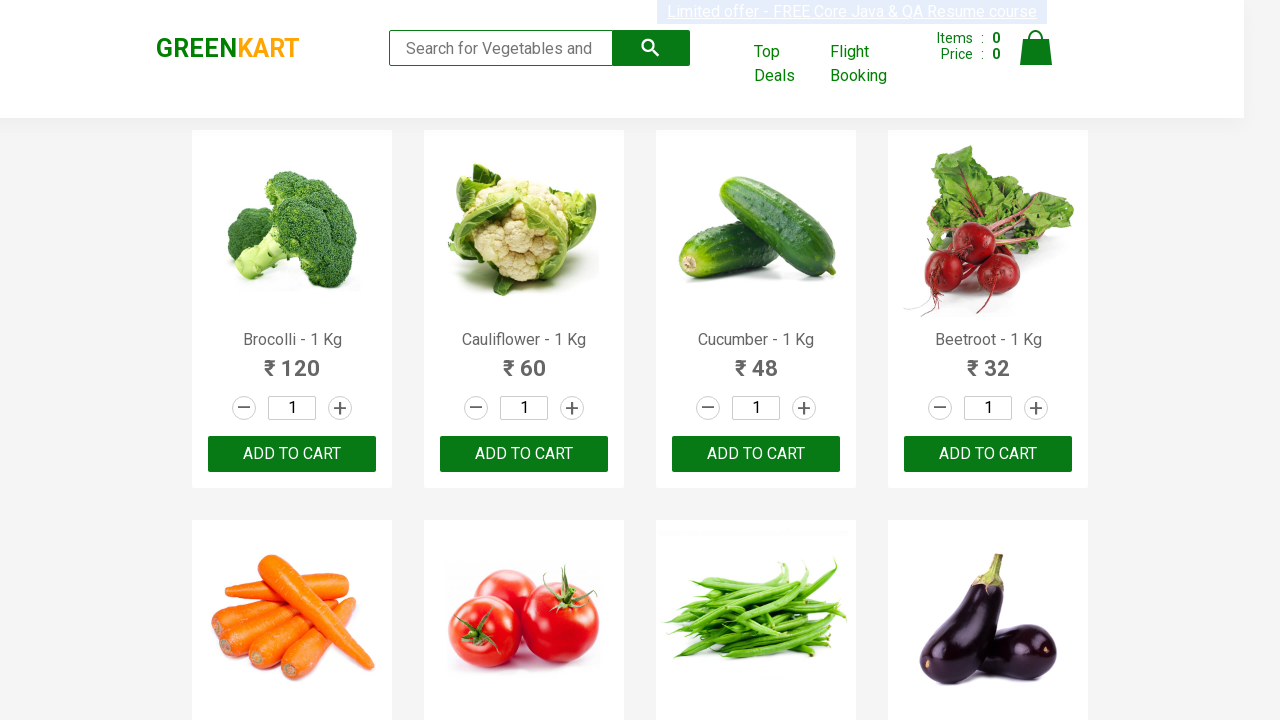

Retrieved all product elements from the page
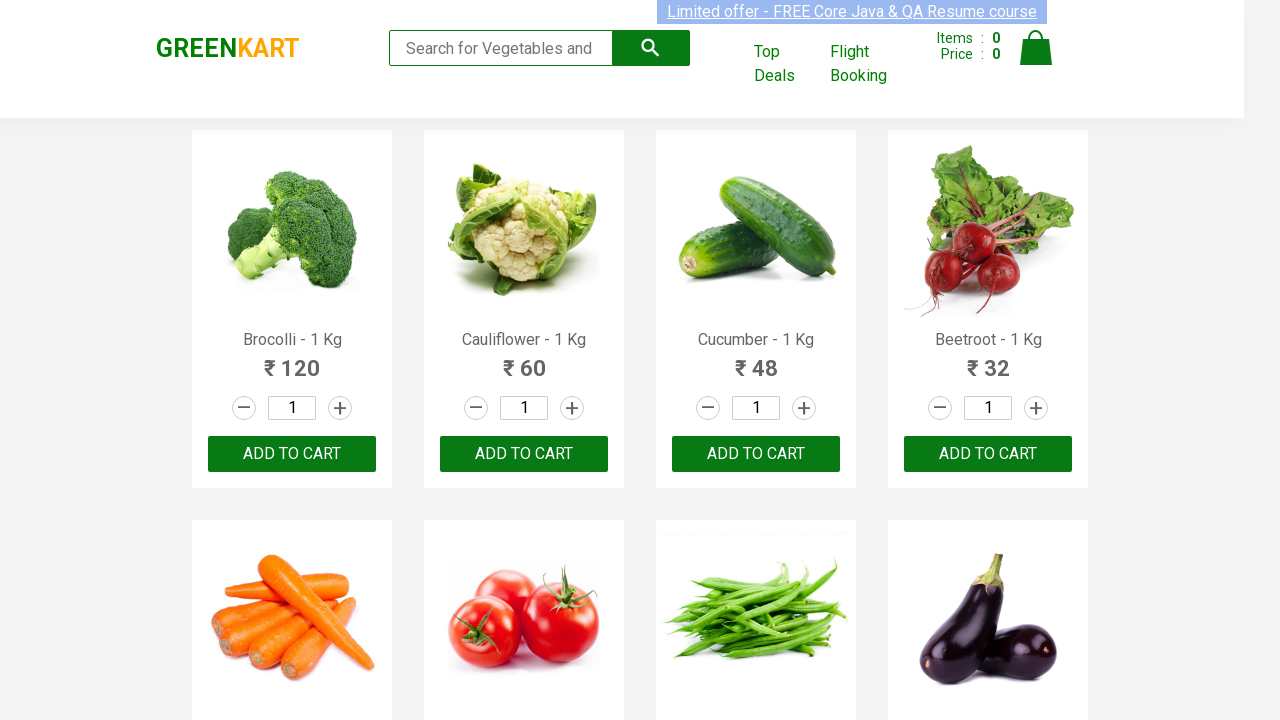

Added Cucumber to shopping cart at (756, 454) on xpath=//div[@class='product-action']/button >> nth=2
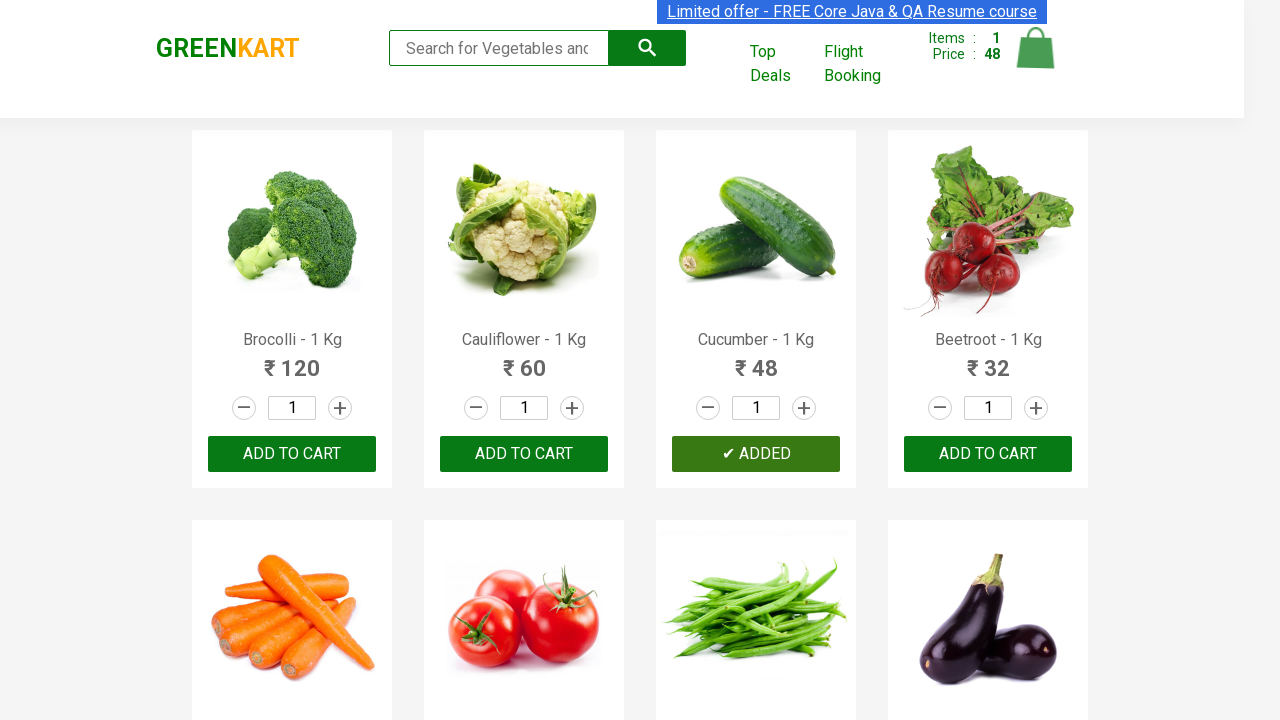

Added Beetroot to shopping cart at (988, 454) on xpath=//div[@class='product-action']/button >> nth=3
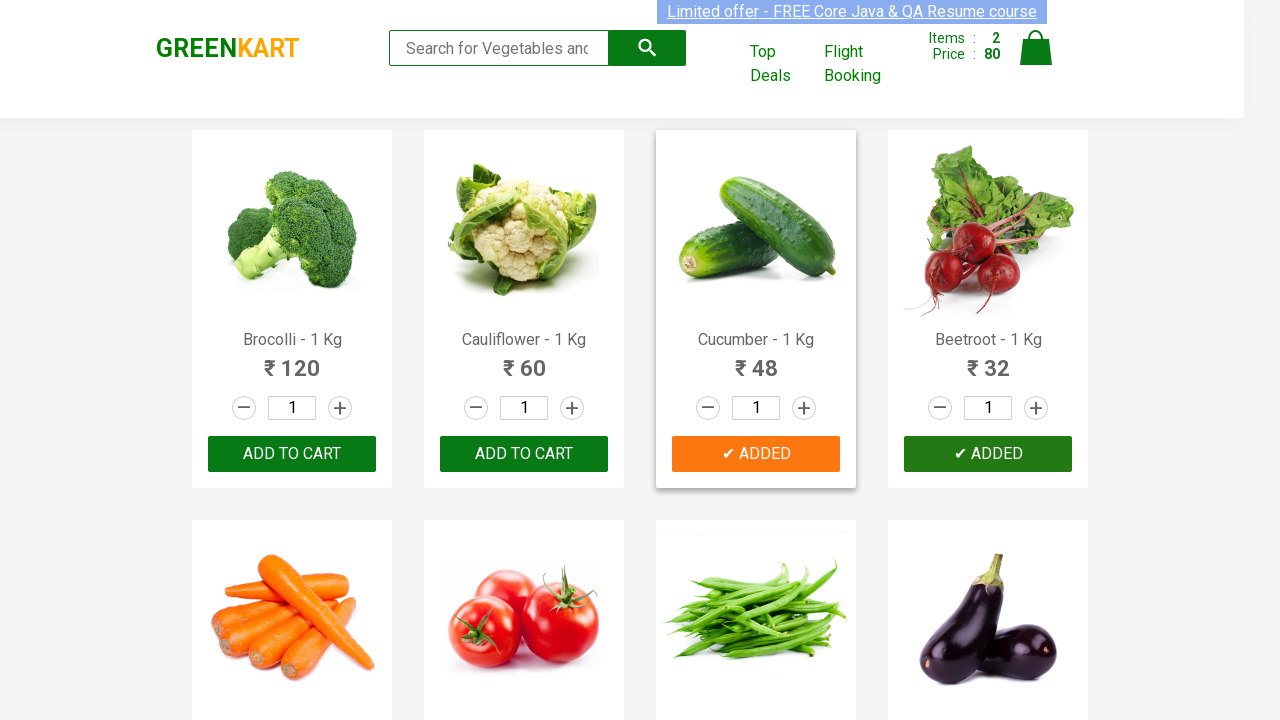

Added Raspberry to shopping cart at (756, 360) on xpath=//div[@class='product-action']/button >> nth=22
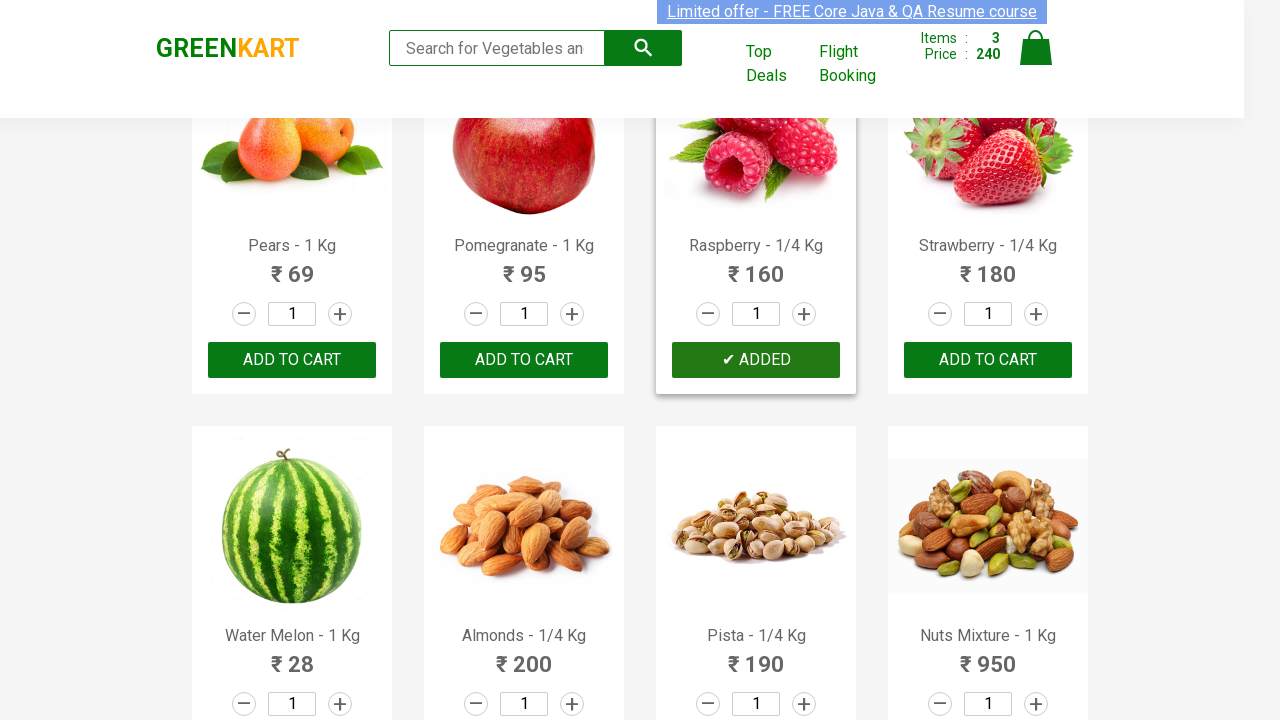

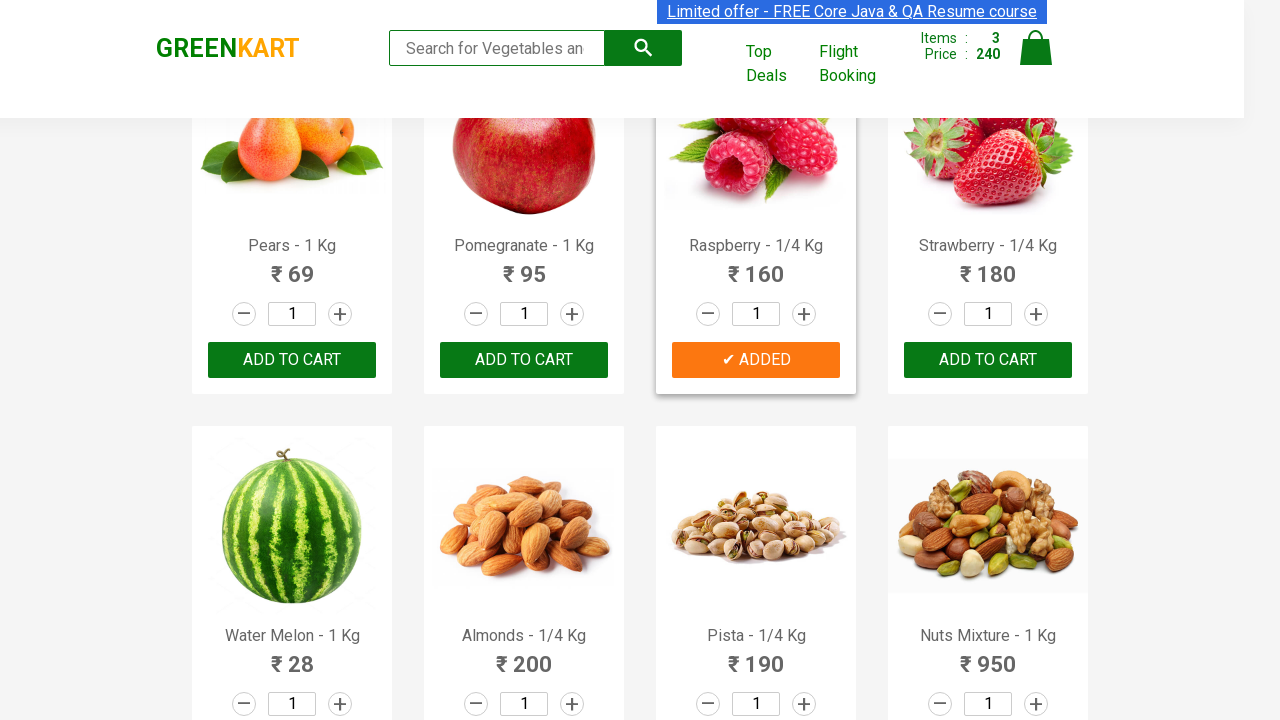